Tests context menu functionality by right-clicking on an element and selecting the Copy option from the context menu

Starting URL: https://swisnl.github.io/jQuery-contextMenu/demo.html

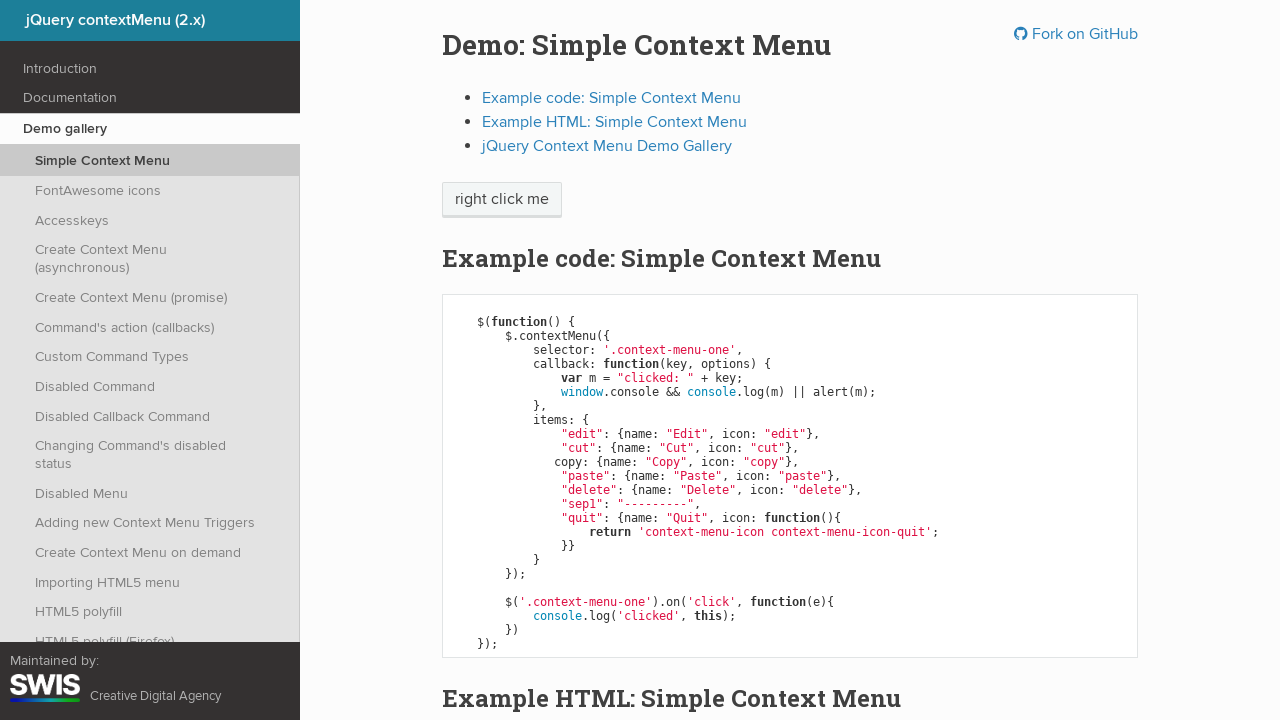

Located the 'right click me' element
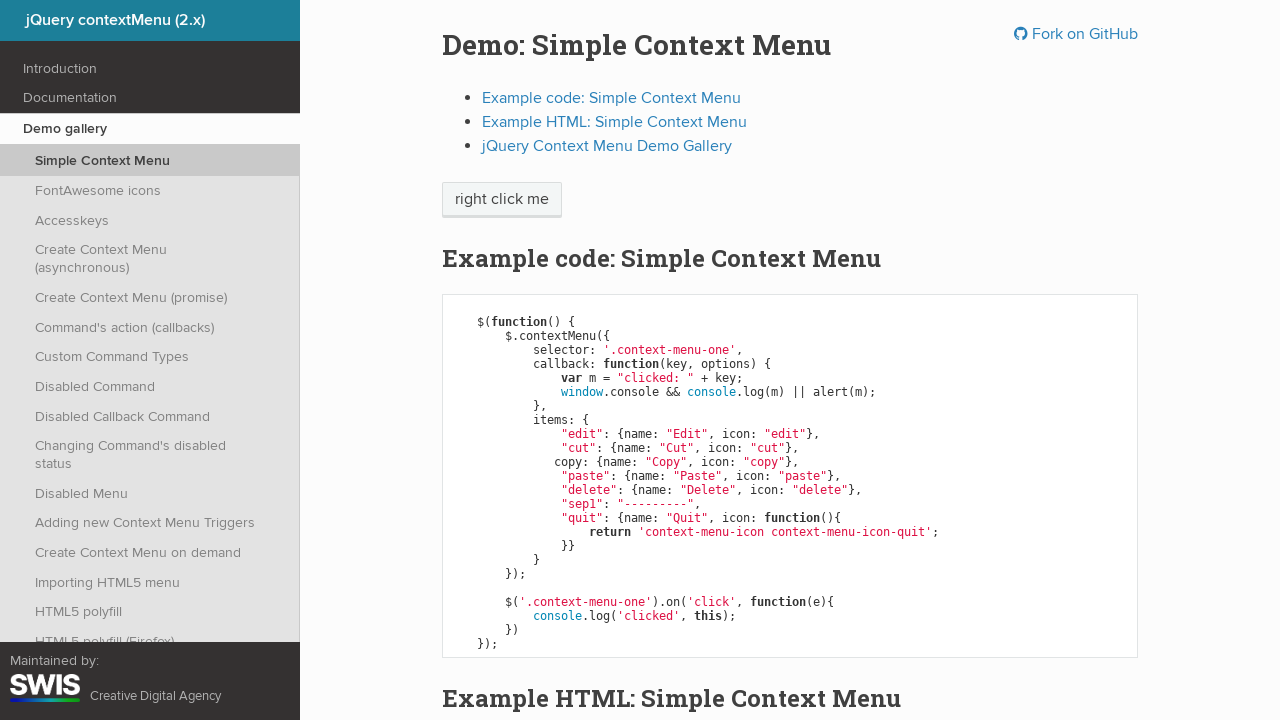

Right-clicked on the element to open context menu at (502, 200) on xpath=//span[text()='right click me']
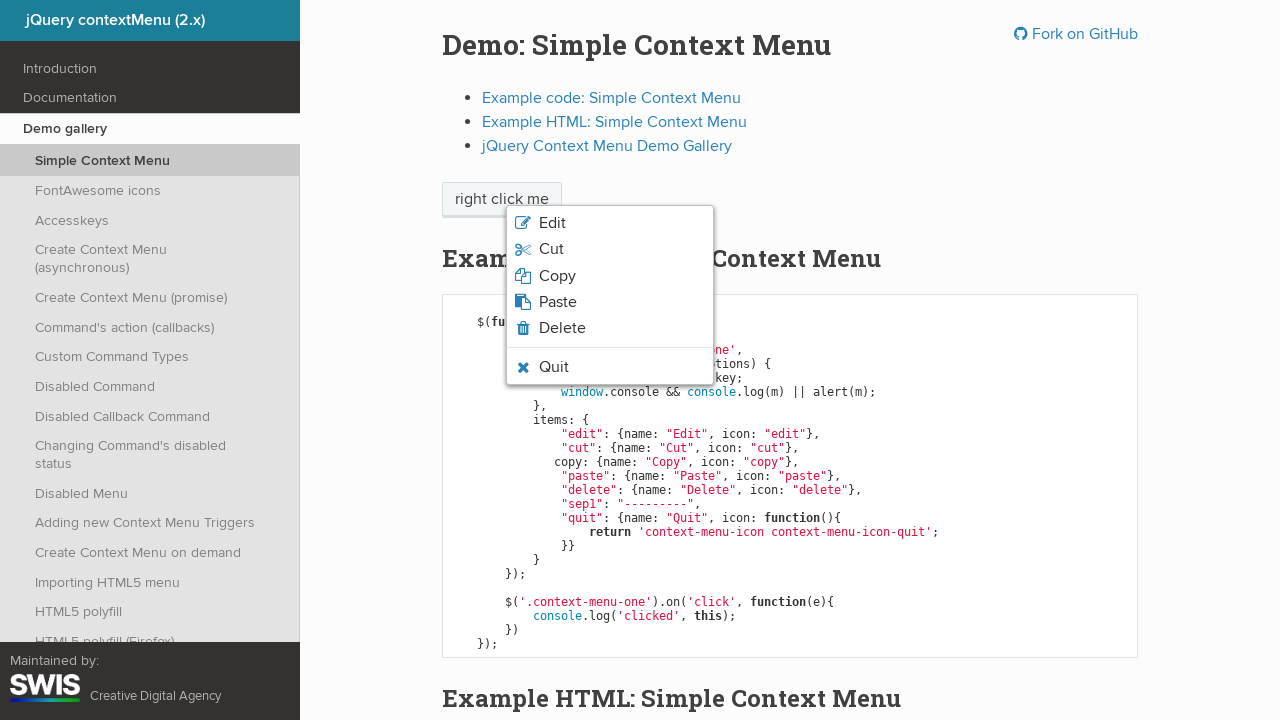

Context menu appeared with options
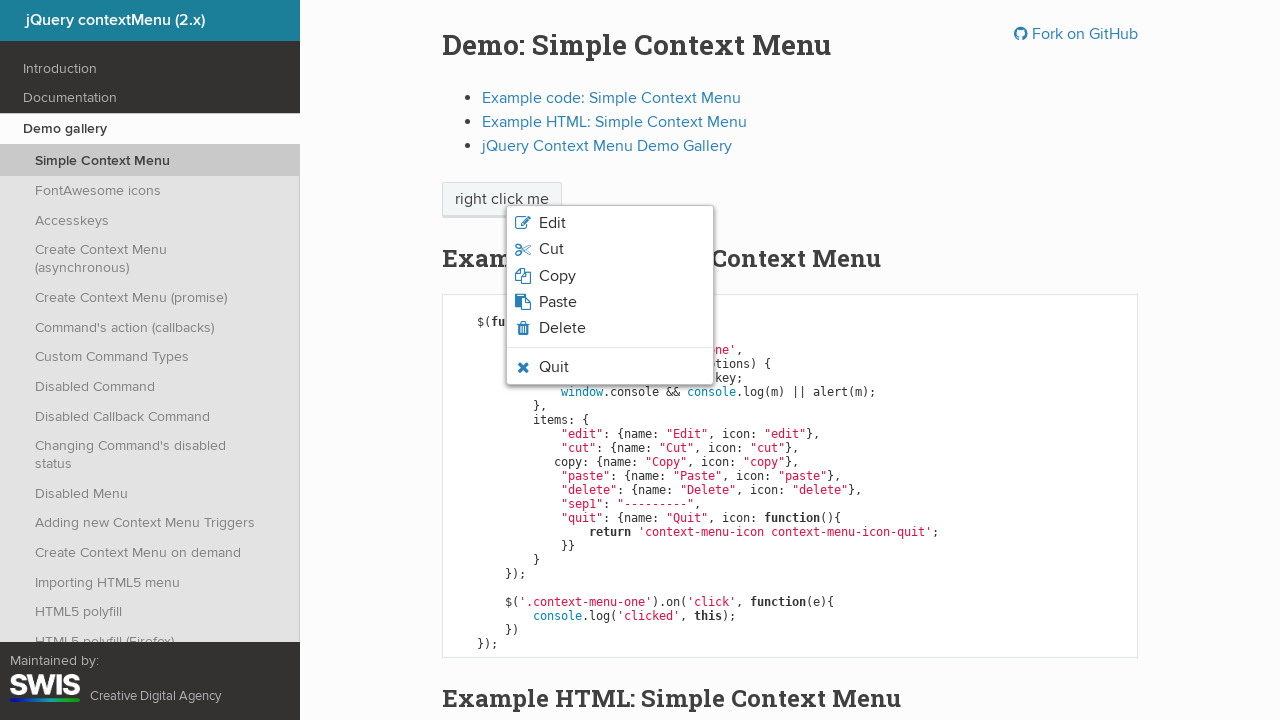

Clicked the 'Copy' option from context menu at (557, 276) on li.context-menu-icon span >> nth=2
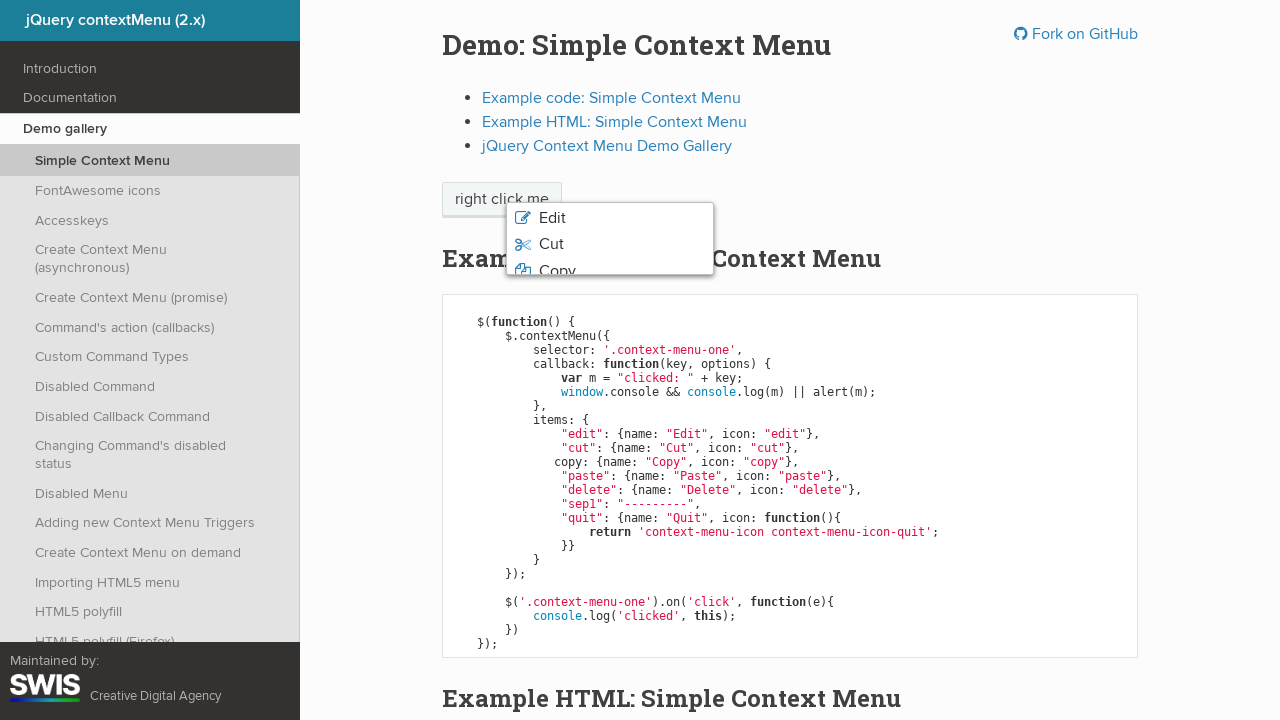

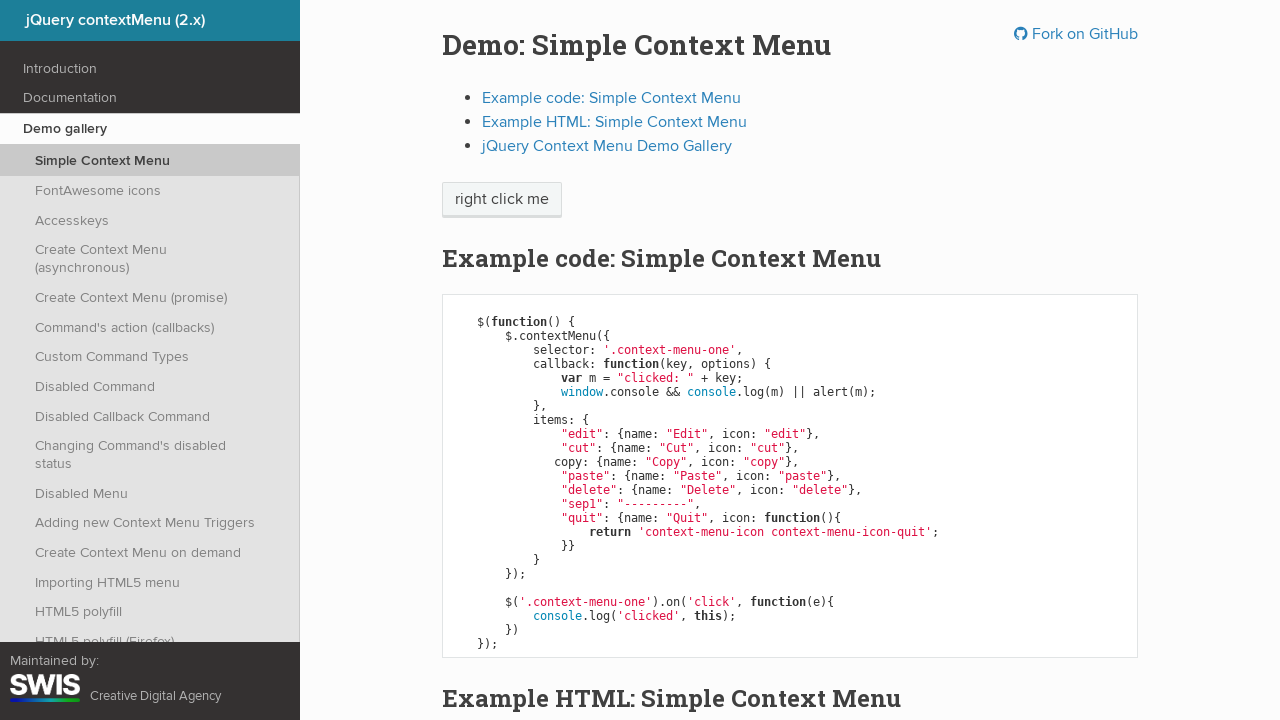